Tests scrolling to form elements and filling in name and date fields on a scroll demonstration page

Starting URL: https://formy-project.herokuapp.com/scroll

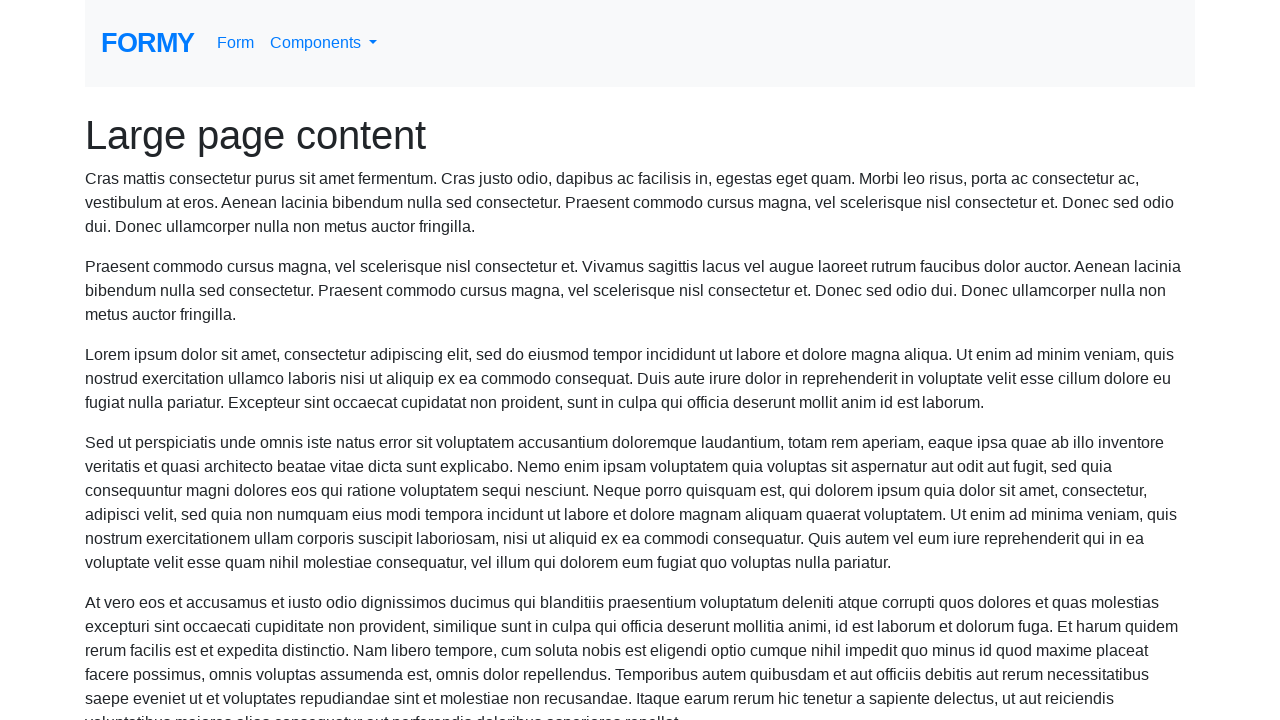

Scrolled name field into view
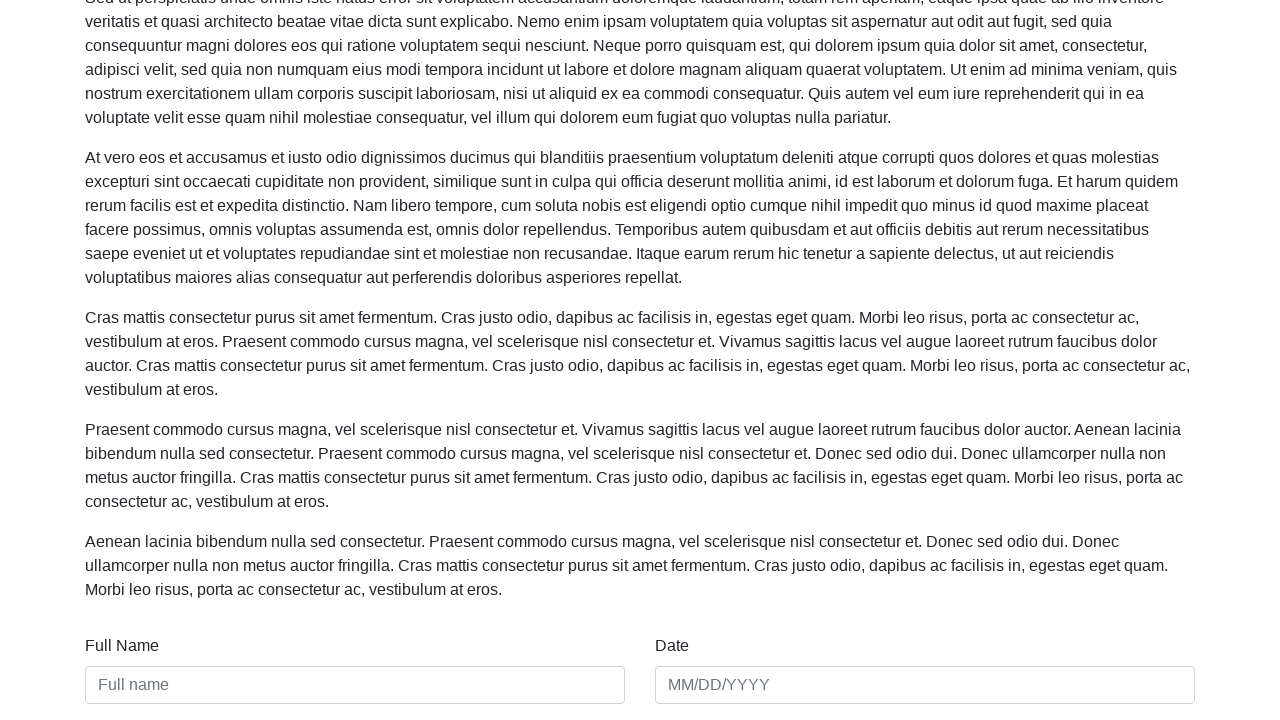

Filled name field with 'Marcus Thompson' on #name
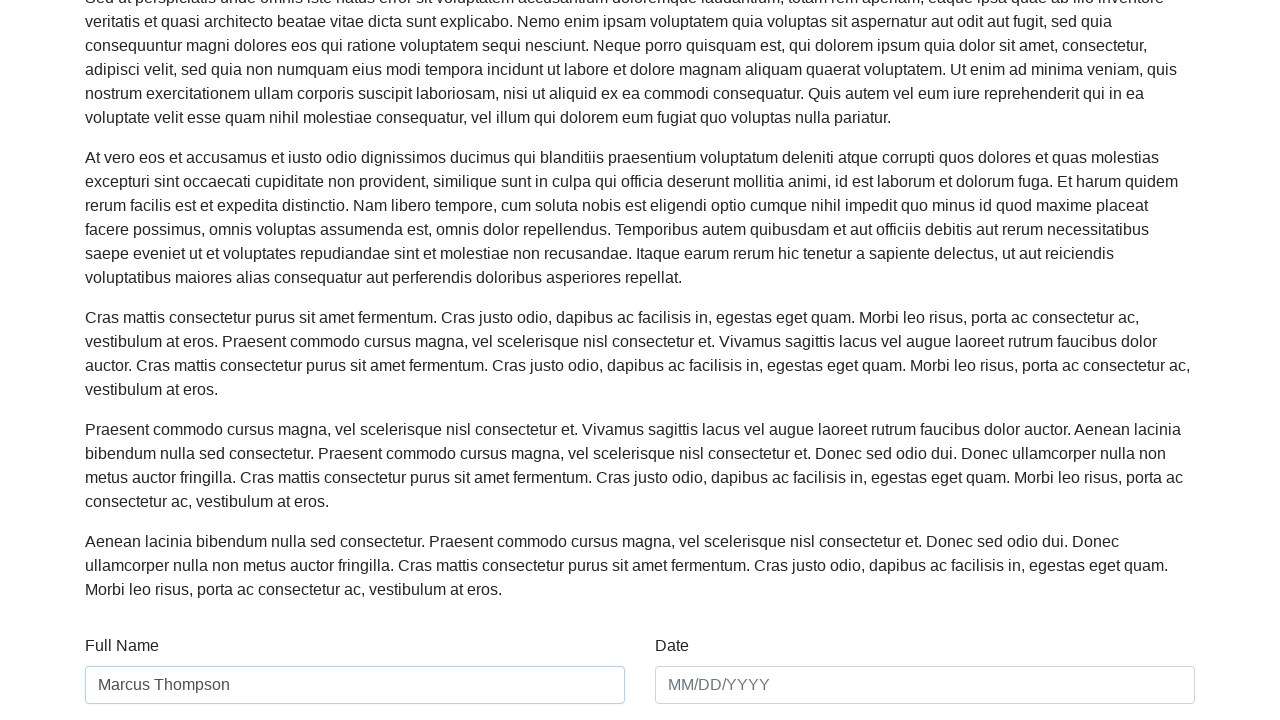

Filled date field with '03/15/1992' on #date
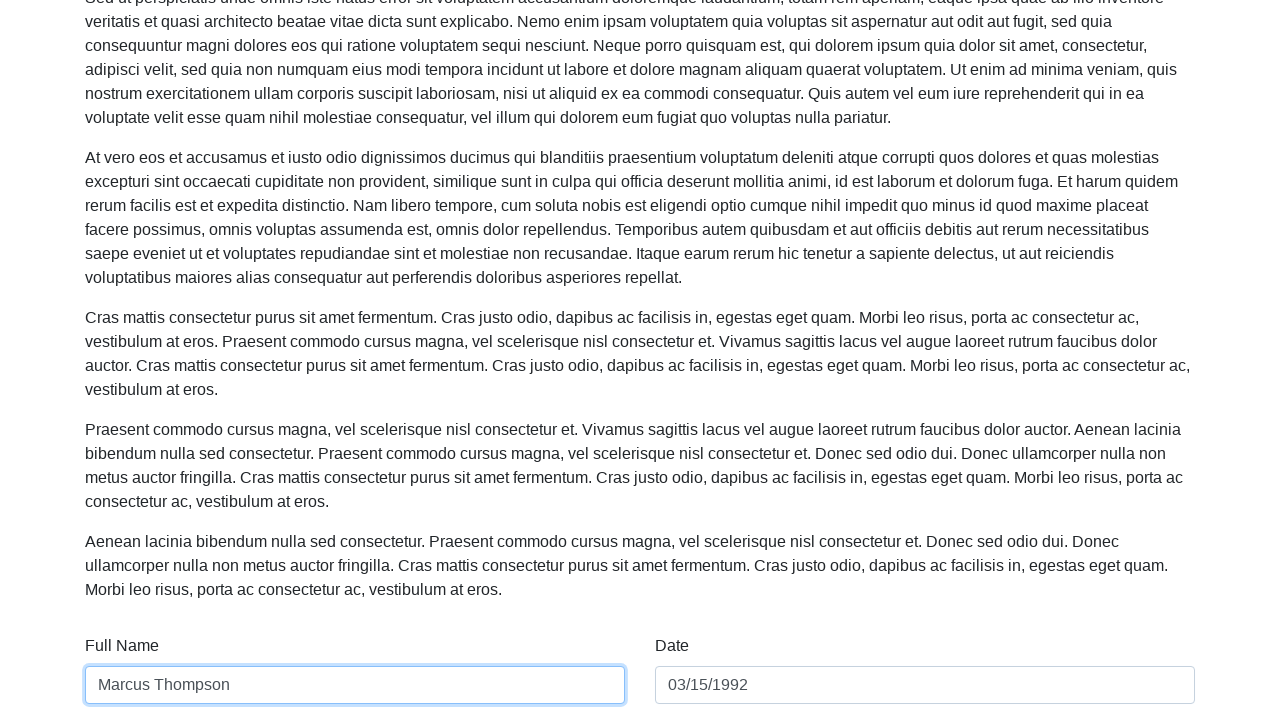

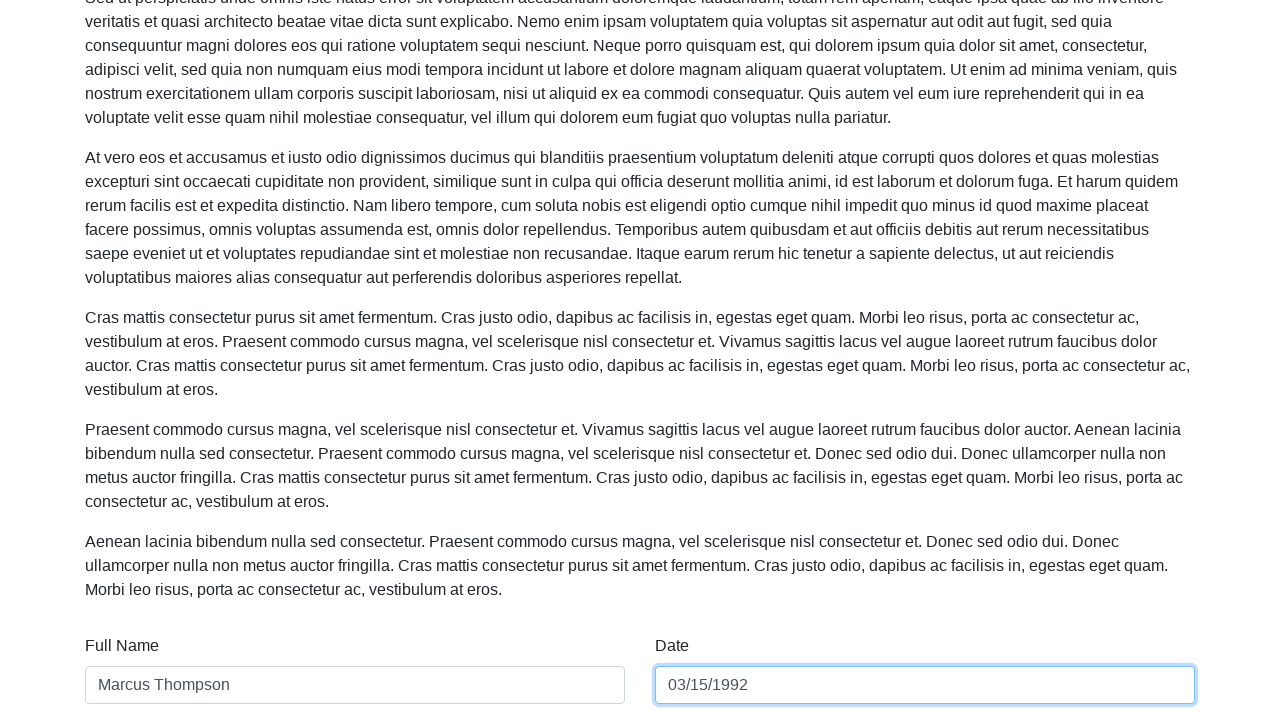